Tests the mortgage calculator by clearing the home value field and entering a new home value of 900000

Starting URL: https://www.mortgagecalculator.org/

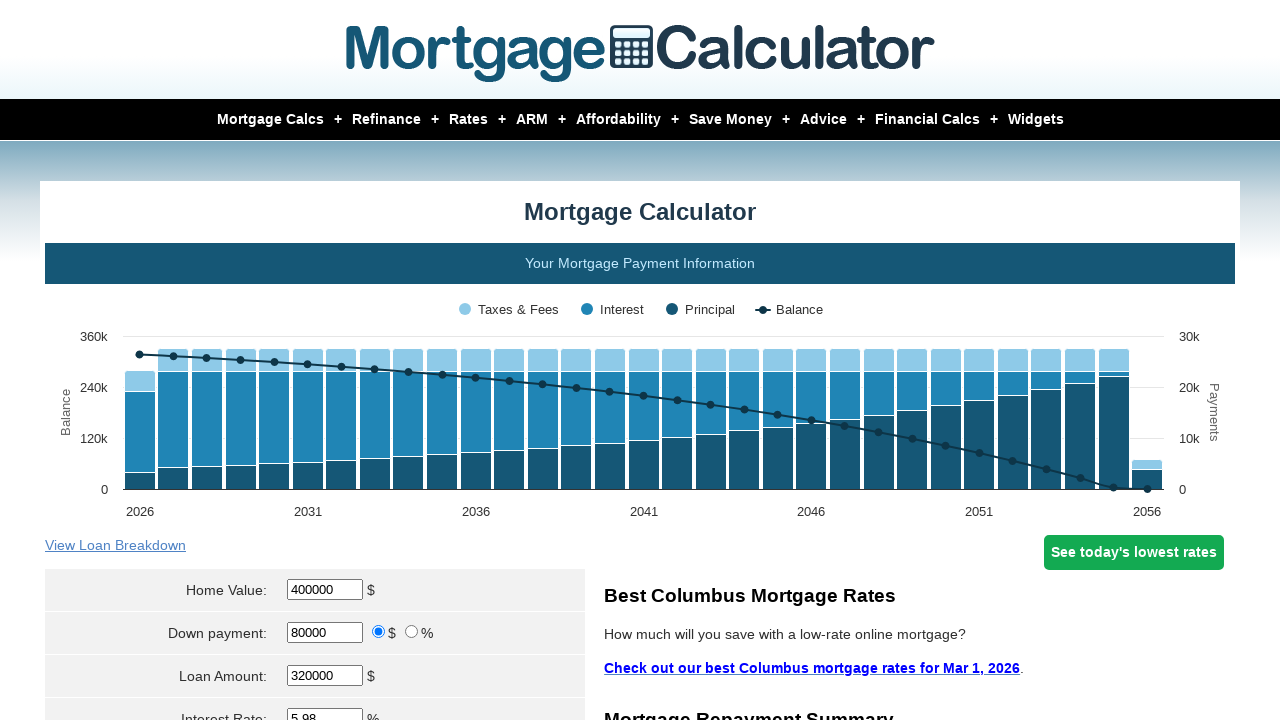

Located home value input field
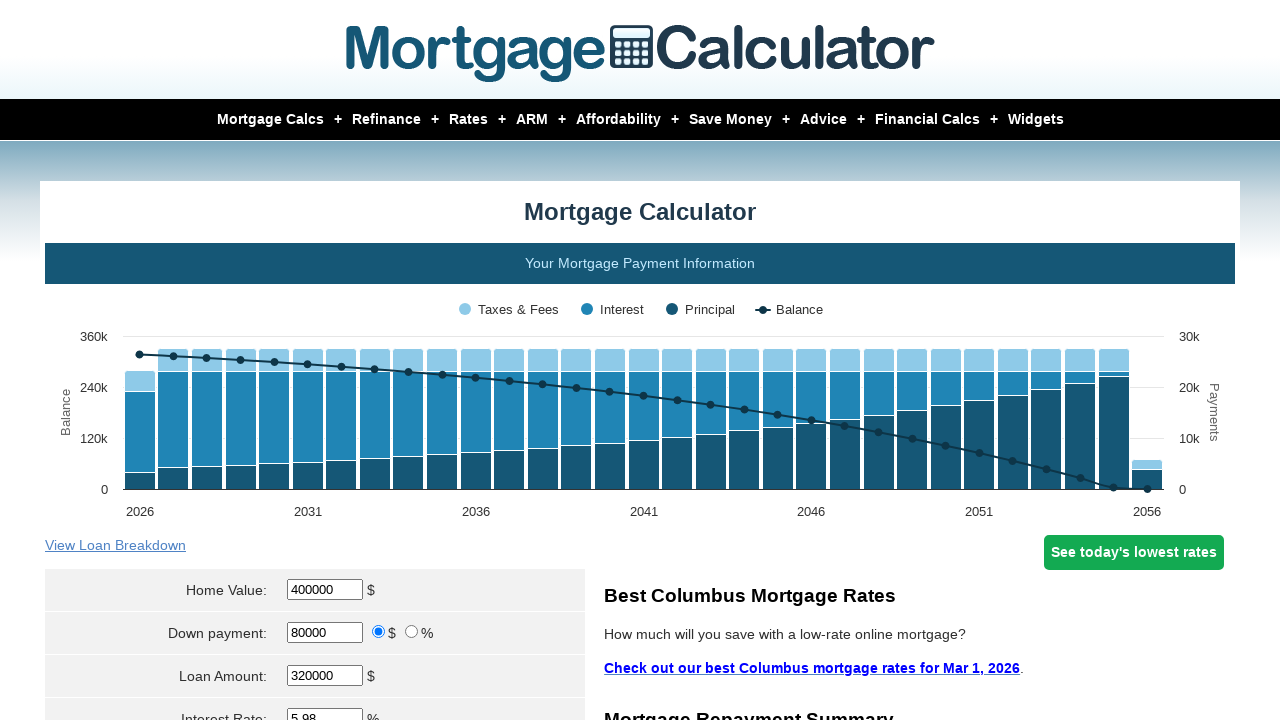

Cleared home value field on xpath=//*[@id='homeval']
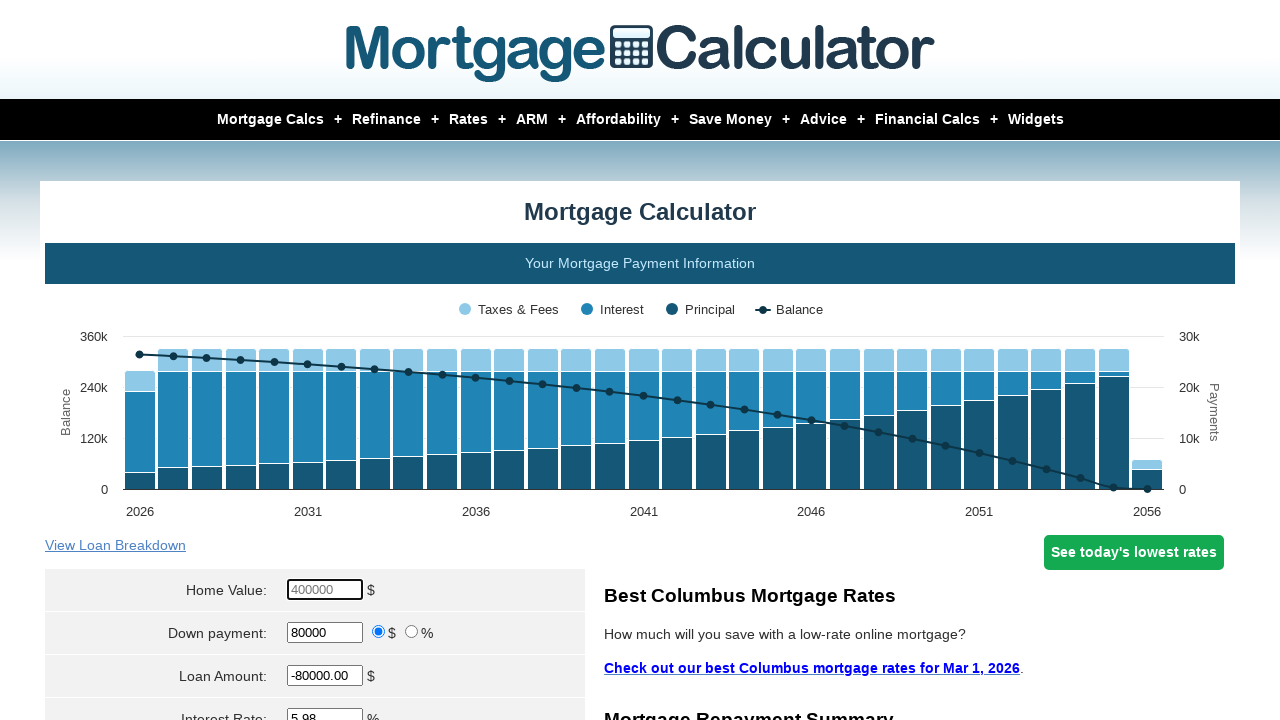

Entered new home value of 900000 on xpath=//*[@id='homeval']
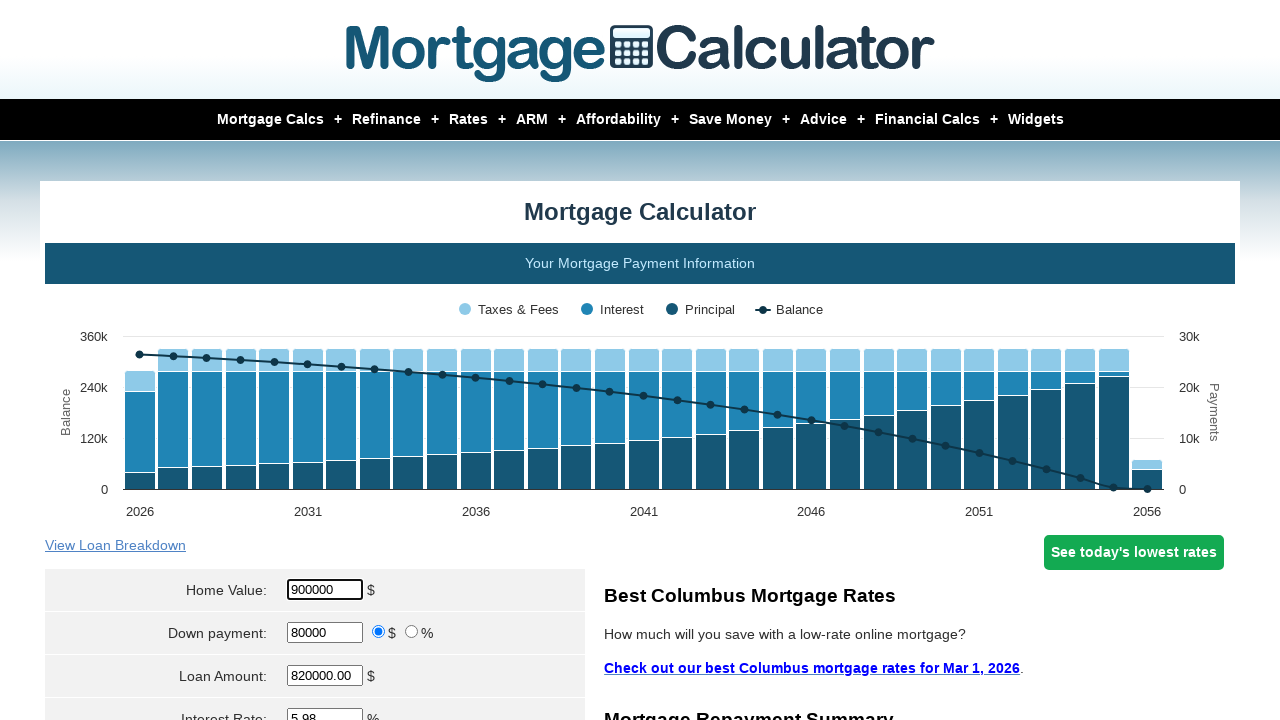

Waited 2 seconds for page to process input
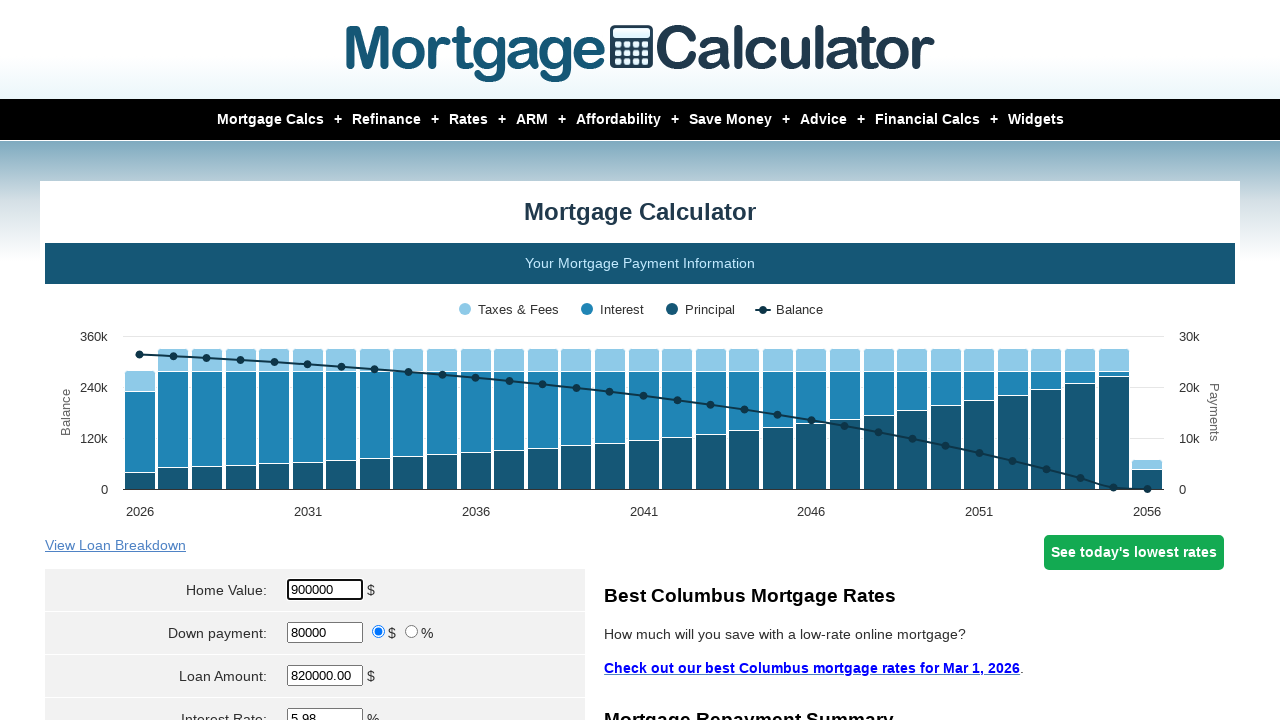

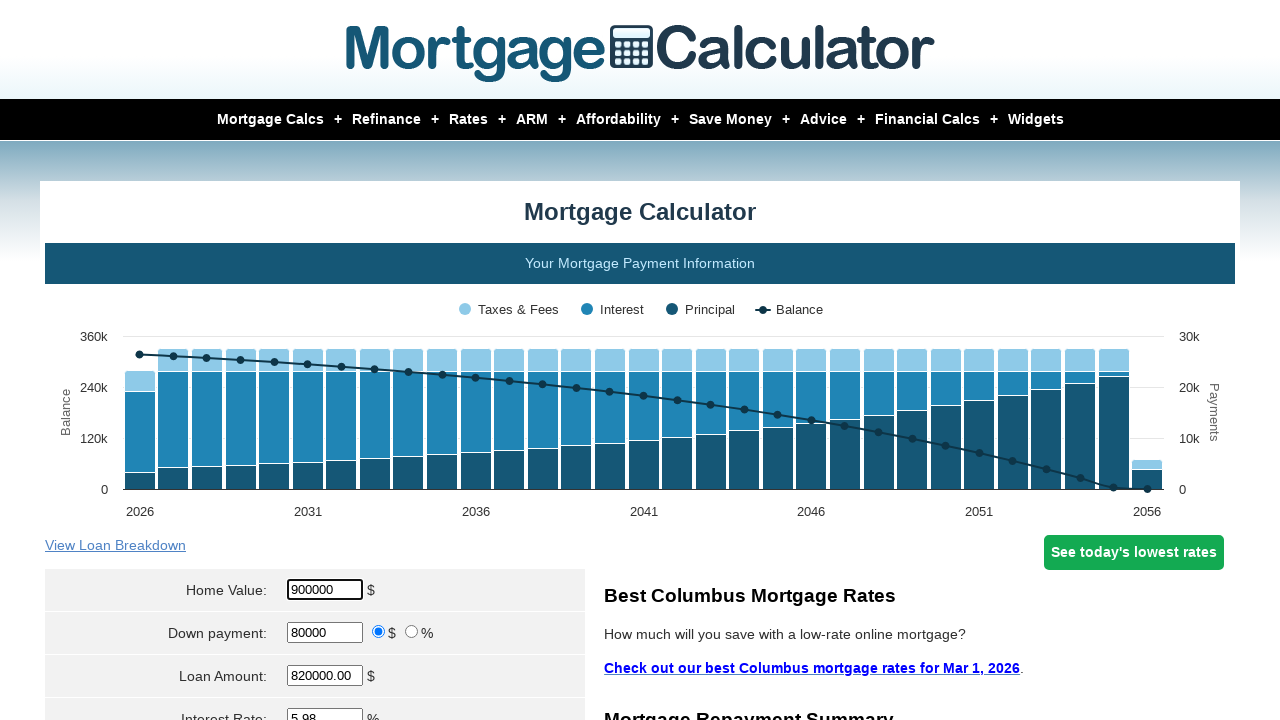